Tests filtering to display all items after viewing filtered views

Starting URL: https://demo.playwright.dev/todomvc

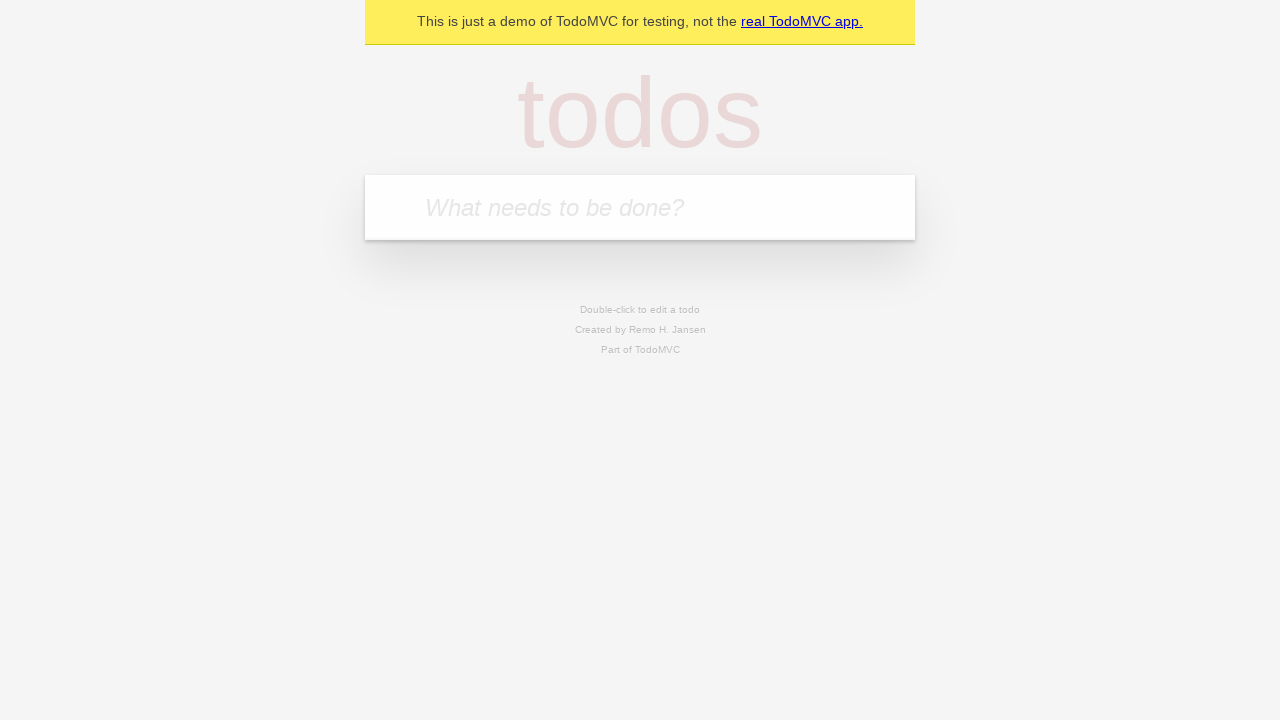

Filled new todo input with 'buy some cheese' on .new-todo
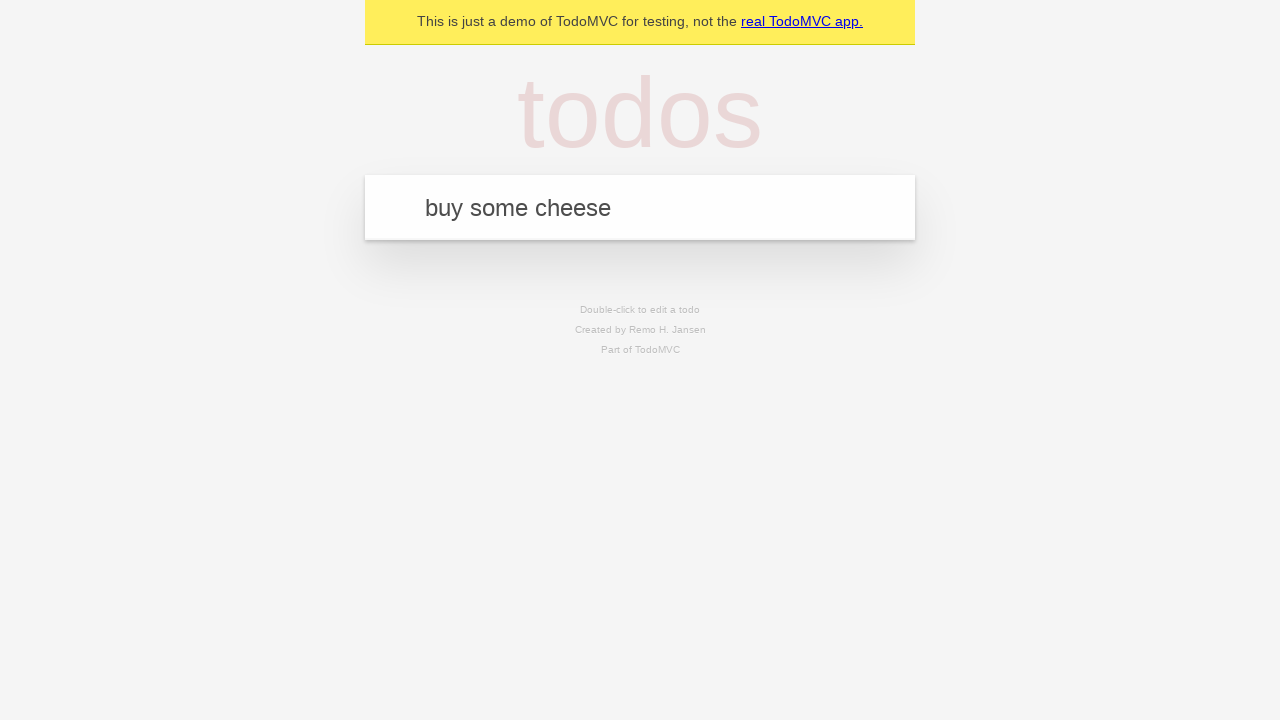

Pressed Enter to create first todo item on .new-todo
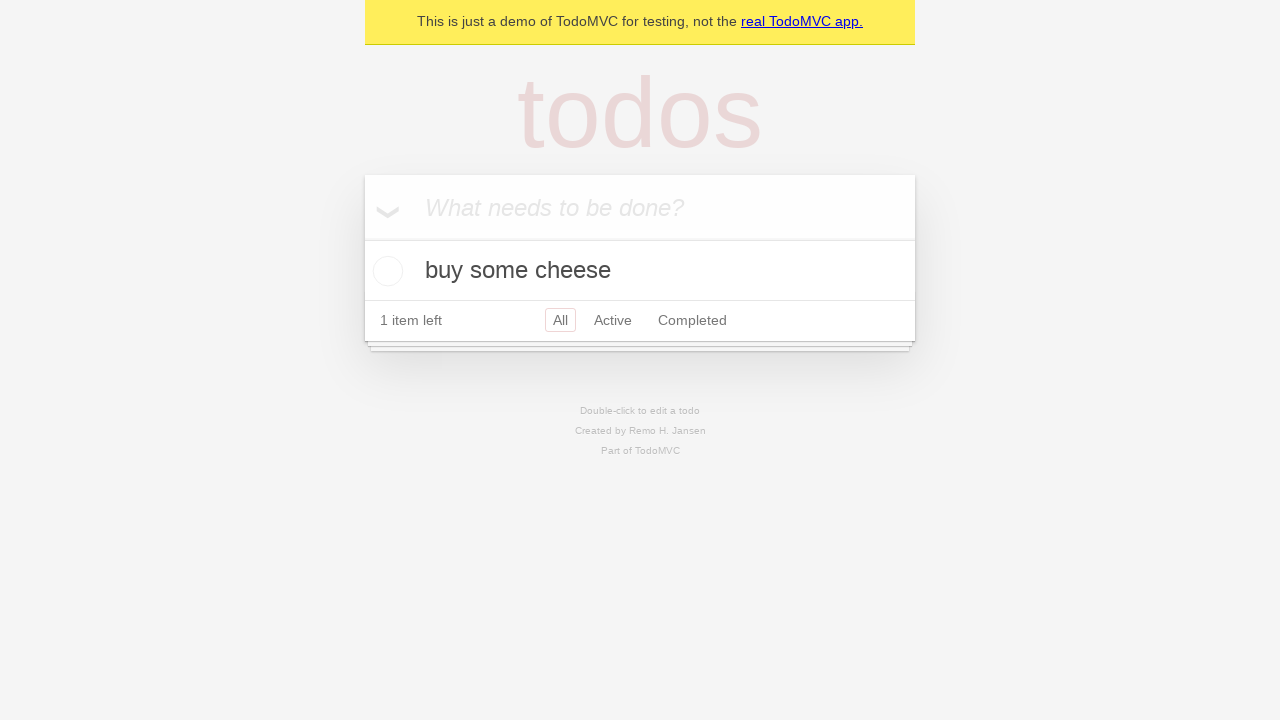

Filled new todo input with 'feed the cat' on .new-todo
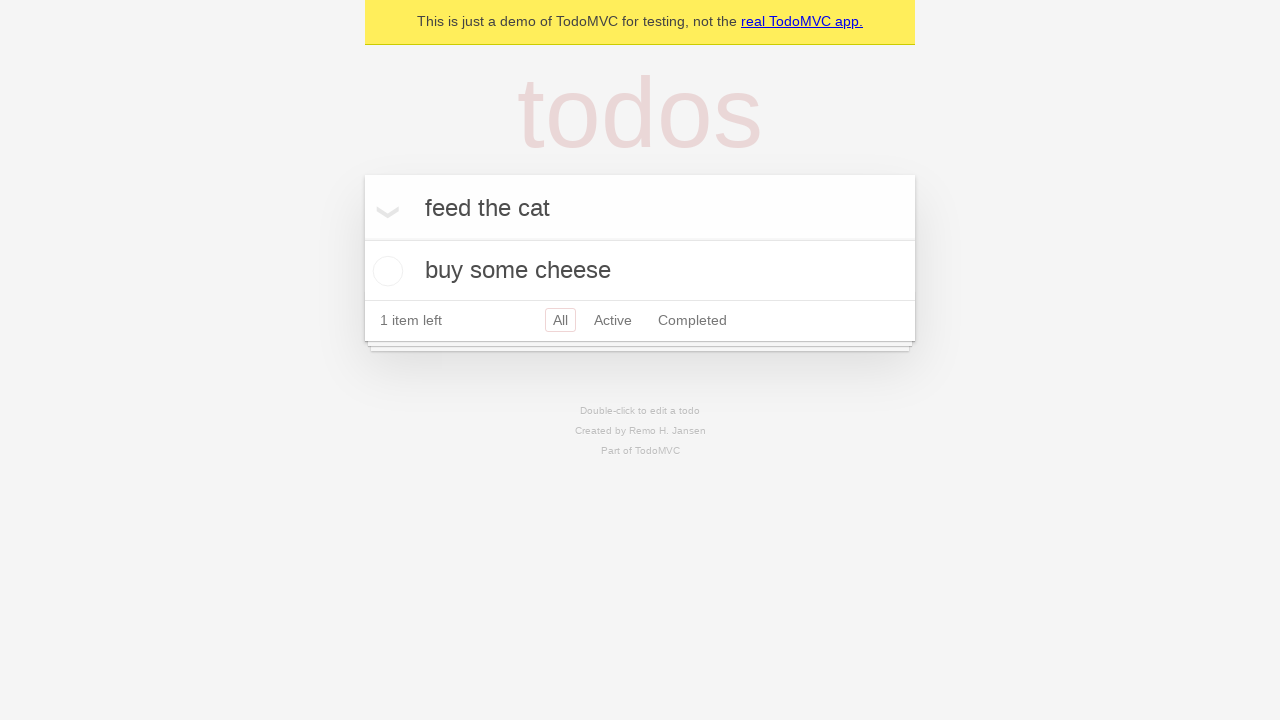

Pressed Enter to create second todo item on .new-todo
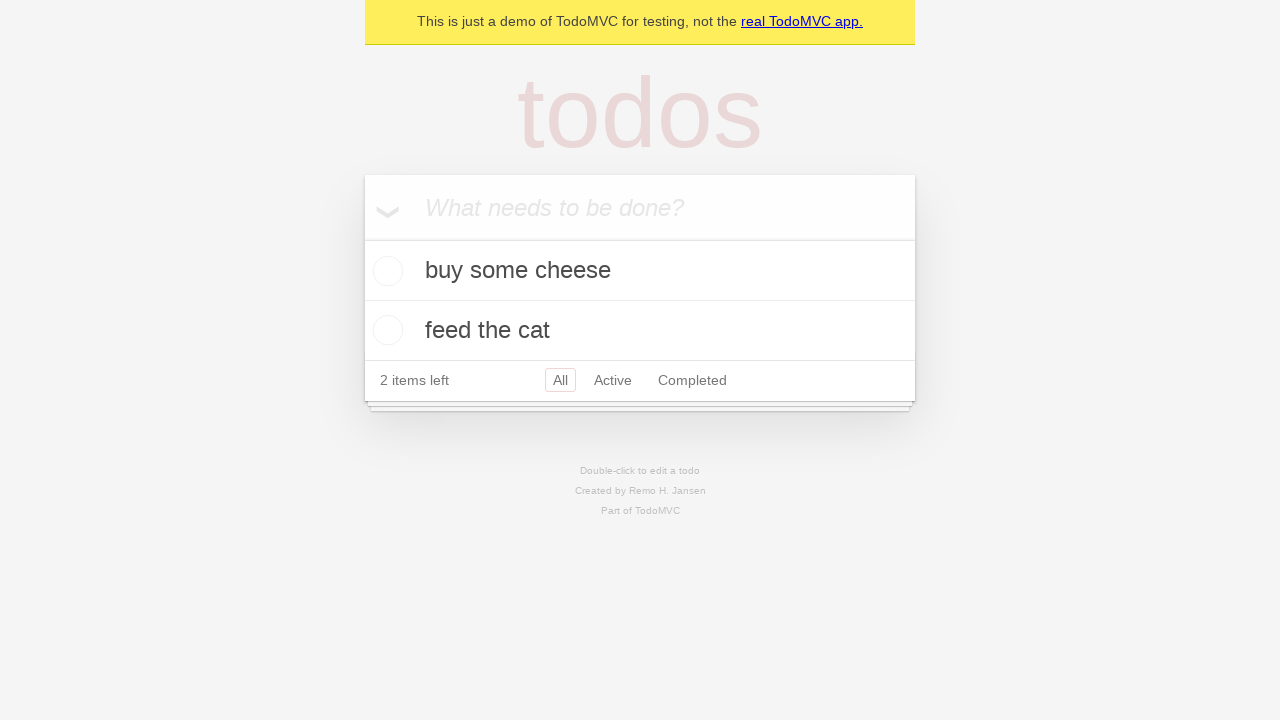

Filled new todo input with 'book a doctors appointment' on .new-todo
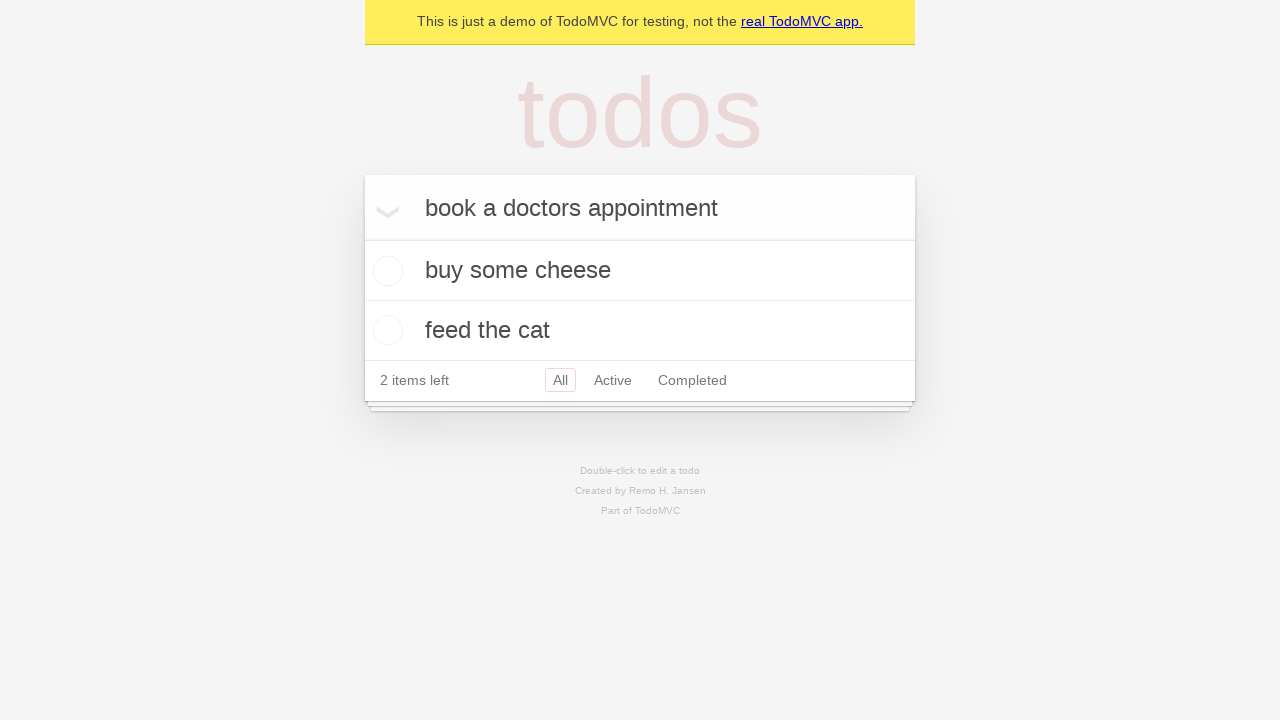

Pressed Enter to create third todo item on .new-todo
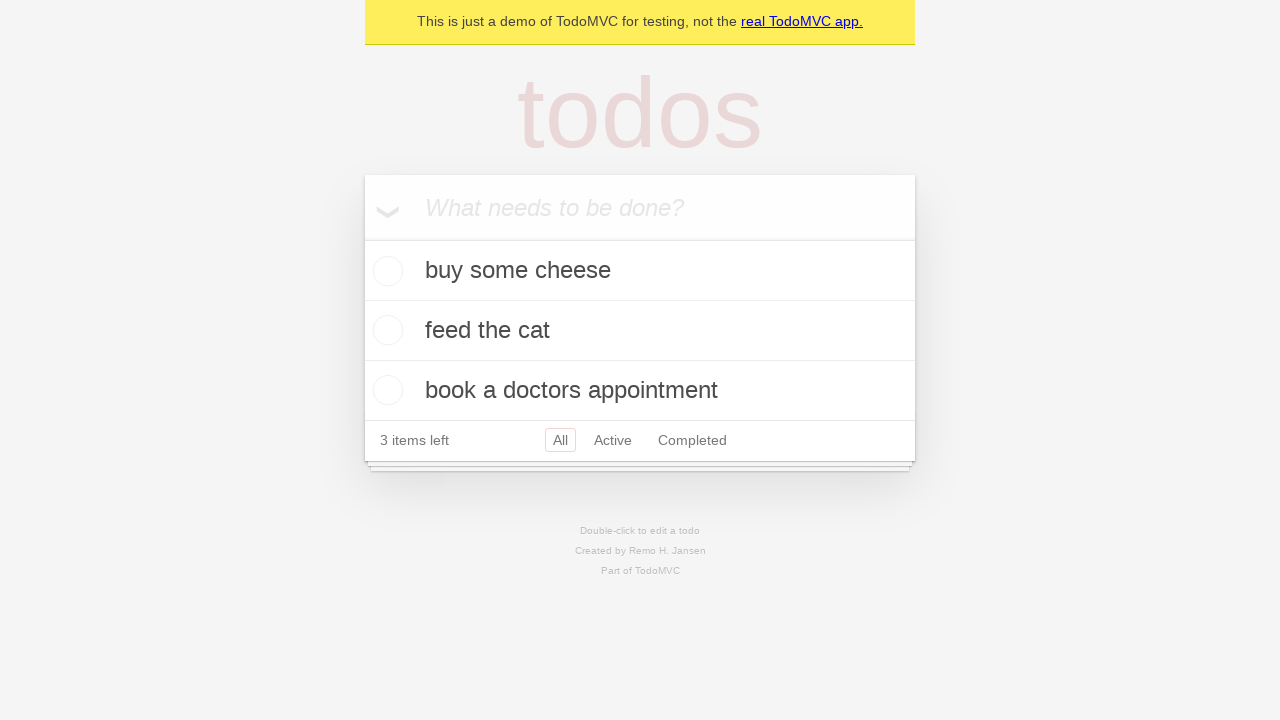

Waited for third todo item to appear in list
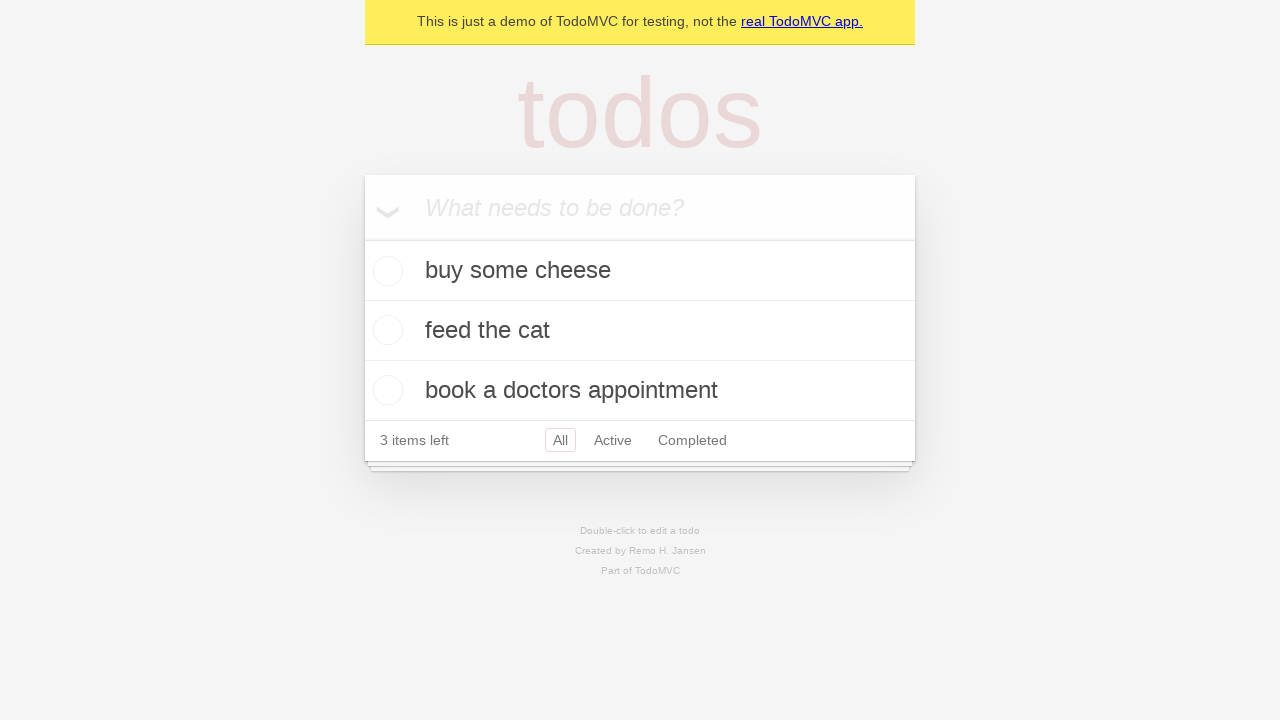

Marked second todo item as completed at (385, 330) on .todo-list li .toggle >> nth=1
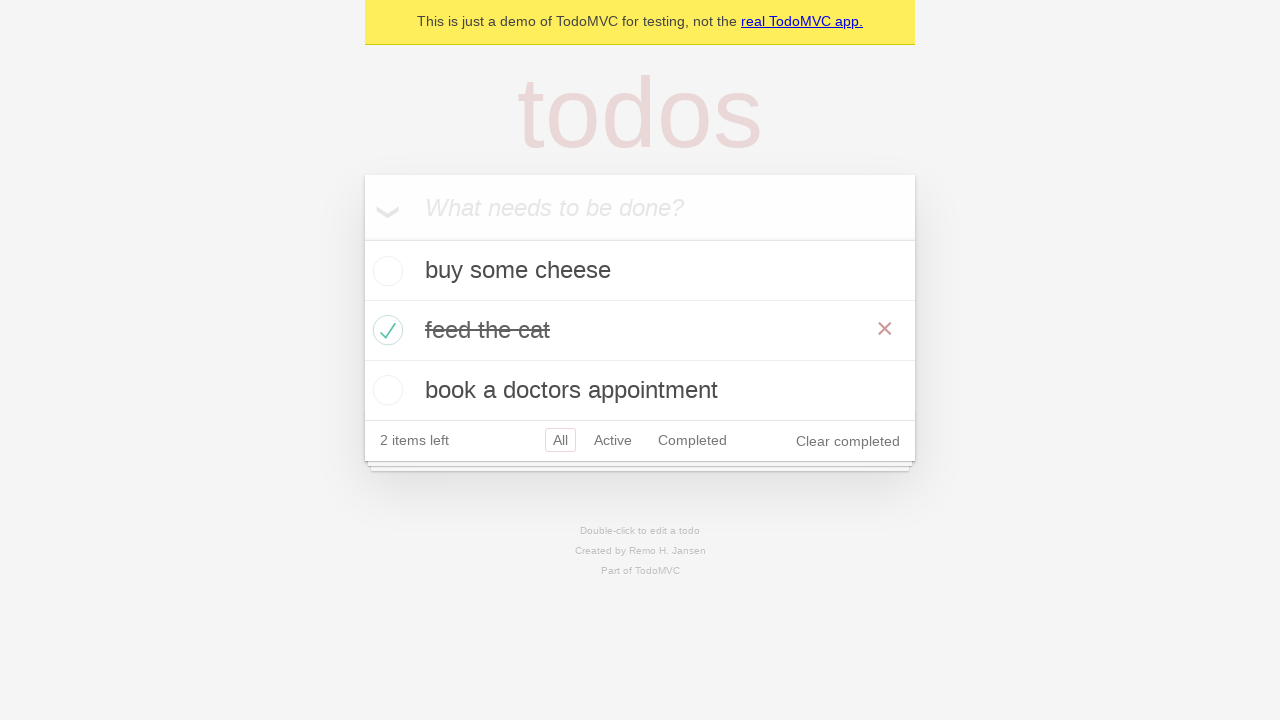

Clicked Active filter to display only active items at (613, 440) on .filters >> text=Active
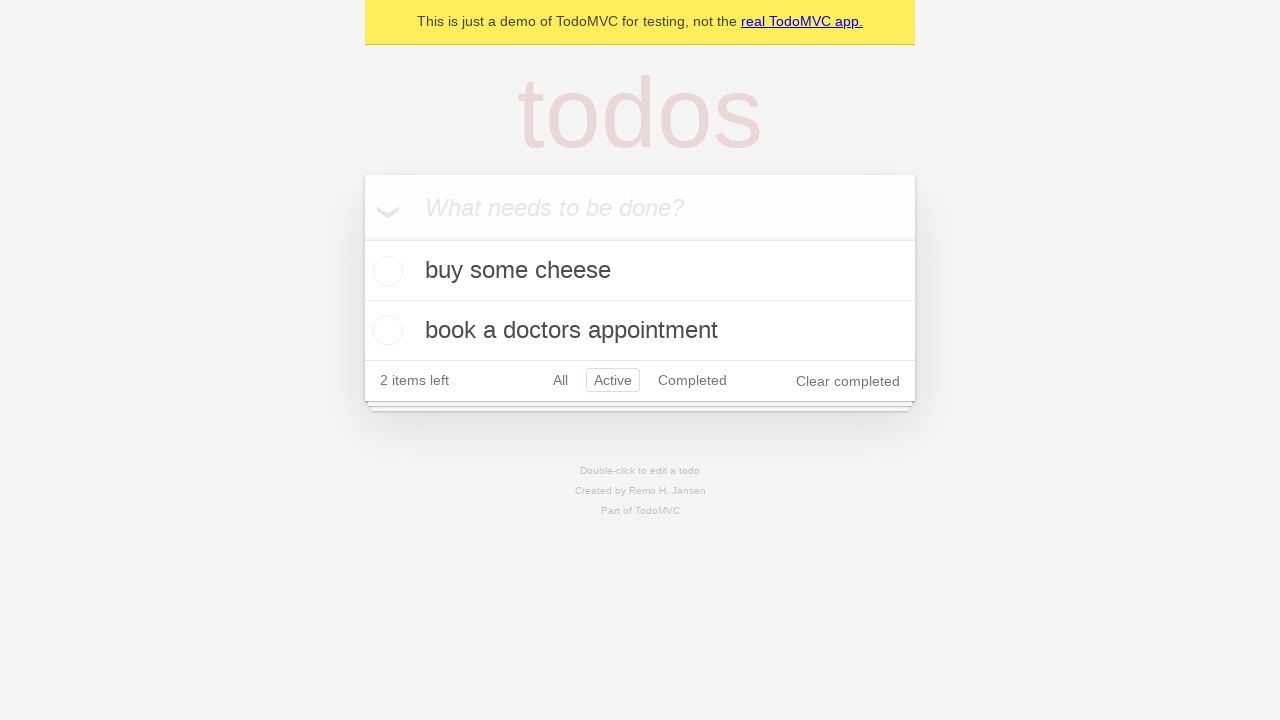

Clicked Completed filter to display only completed items at (692, 380) on .filters >> text=Completed
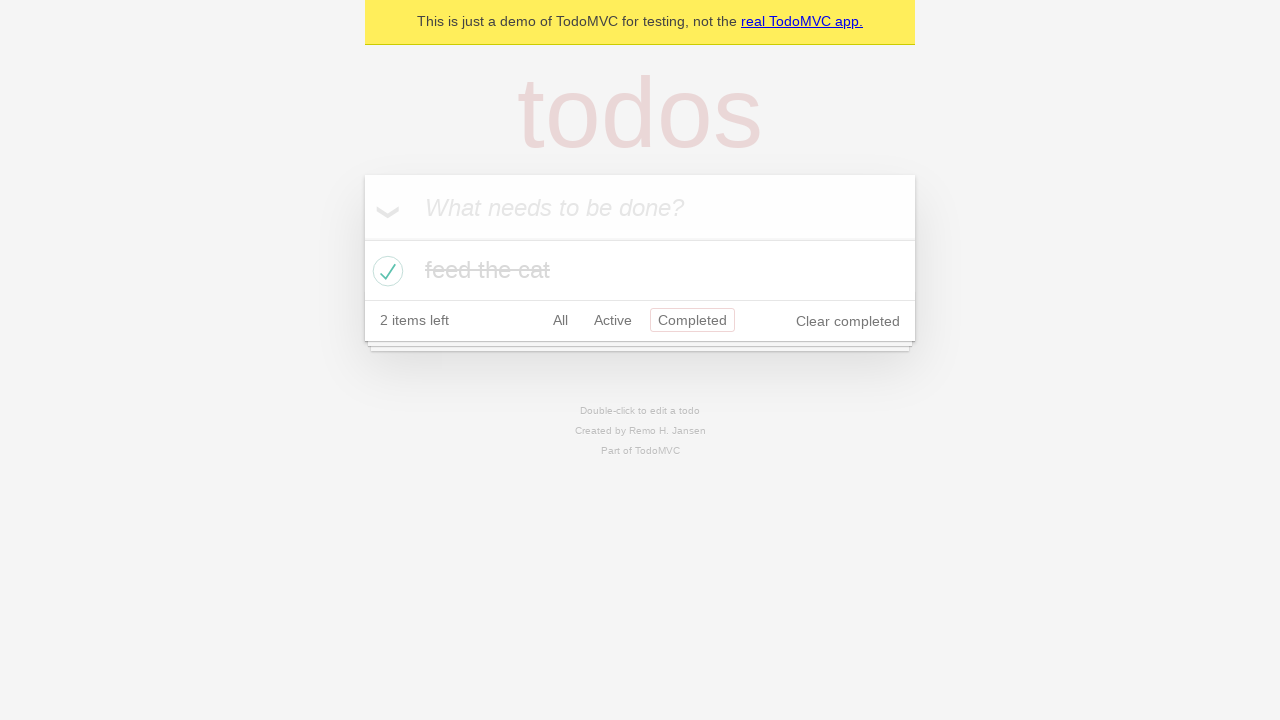

Clicked All filter to display all items at (560, 320) on .filters >> text=All
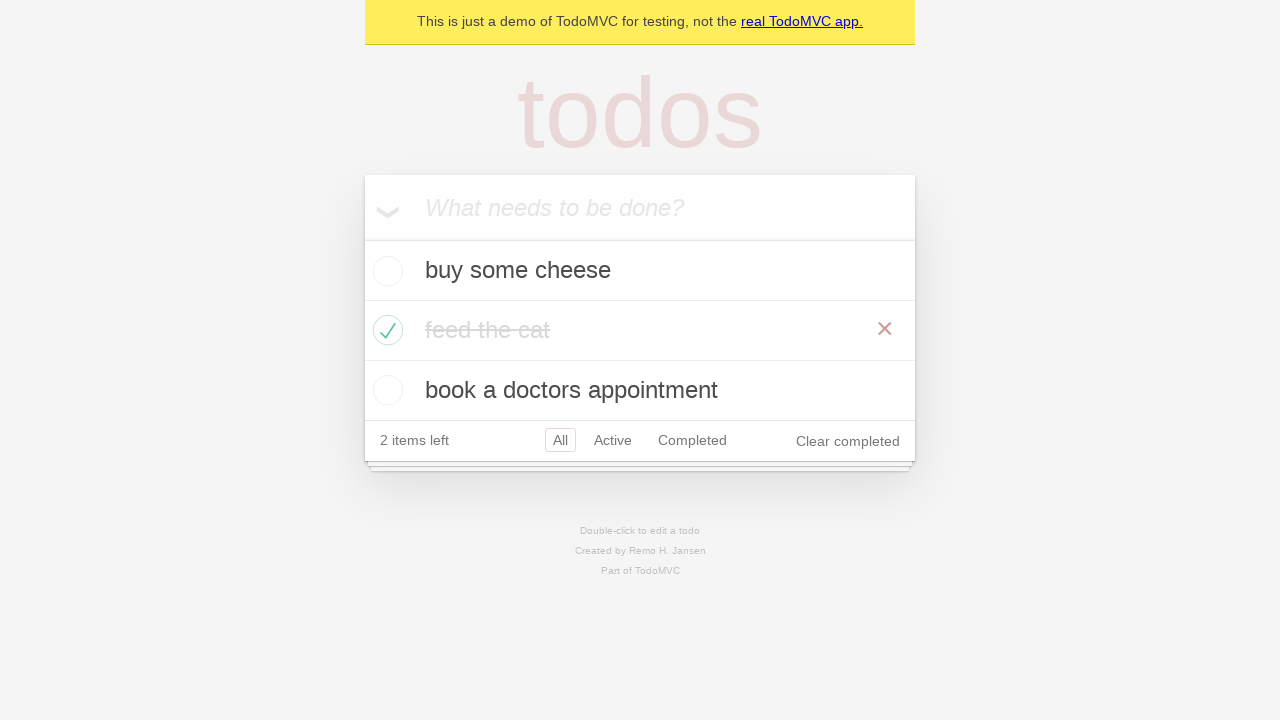

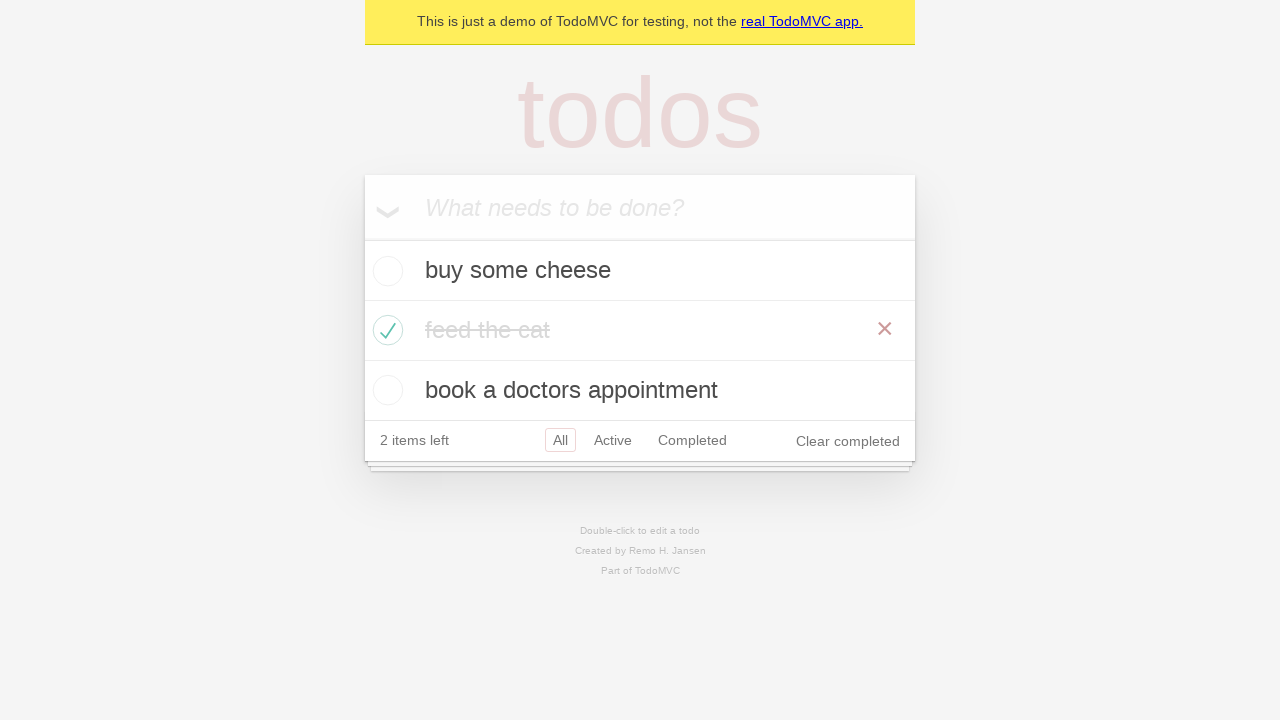